Tests the delete customer functionality by entering a customer ID, handling confirmation alerts with both dismissal and acceptance flows

Starting URL: https://neotech.vercel.app/delete-customer

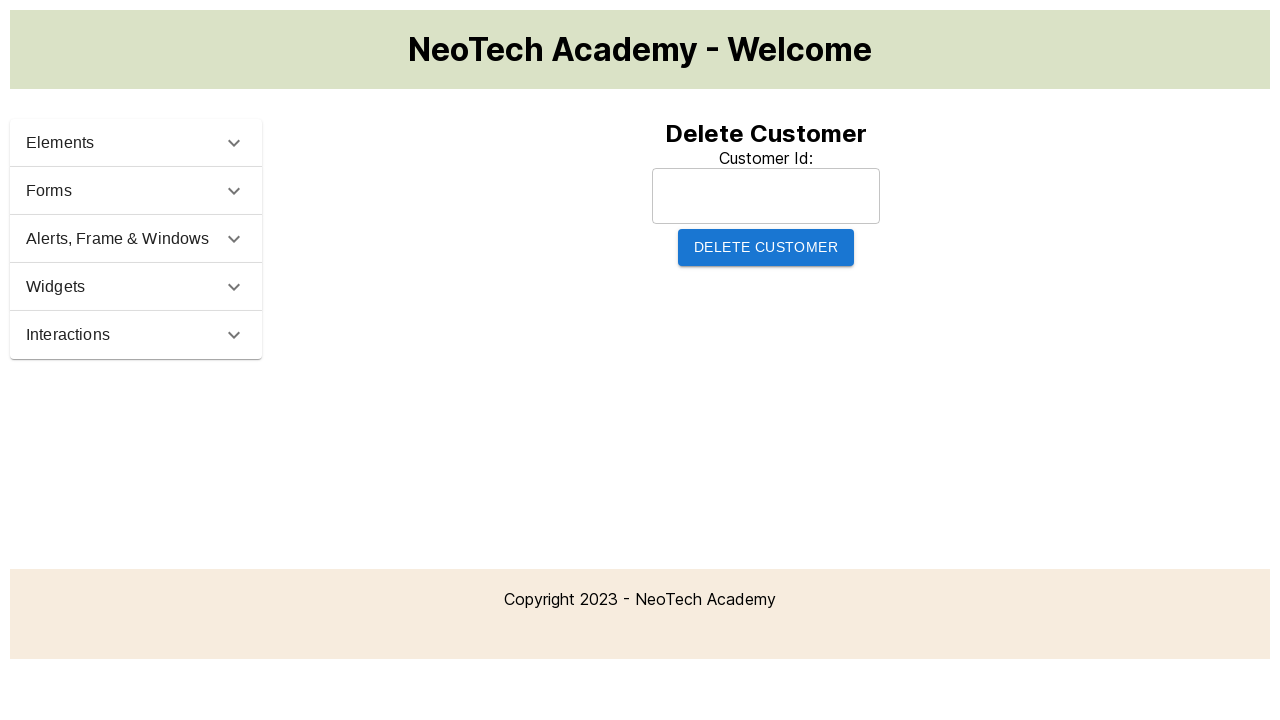

Entered customer ID '1234' in the input field on #customerId
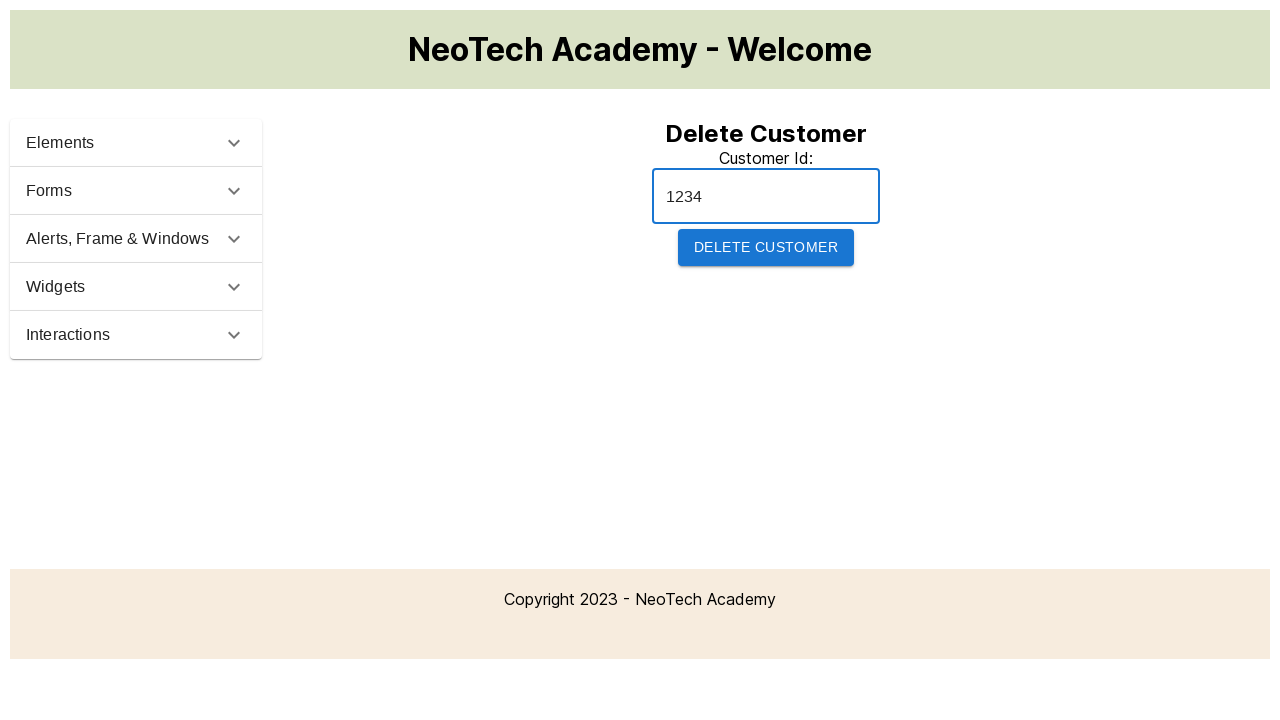

Clicked delete customer button at (766, 247) on #btnDeleteCustomer
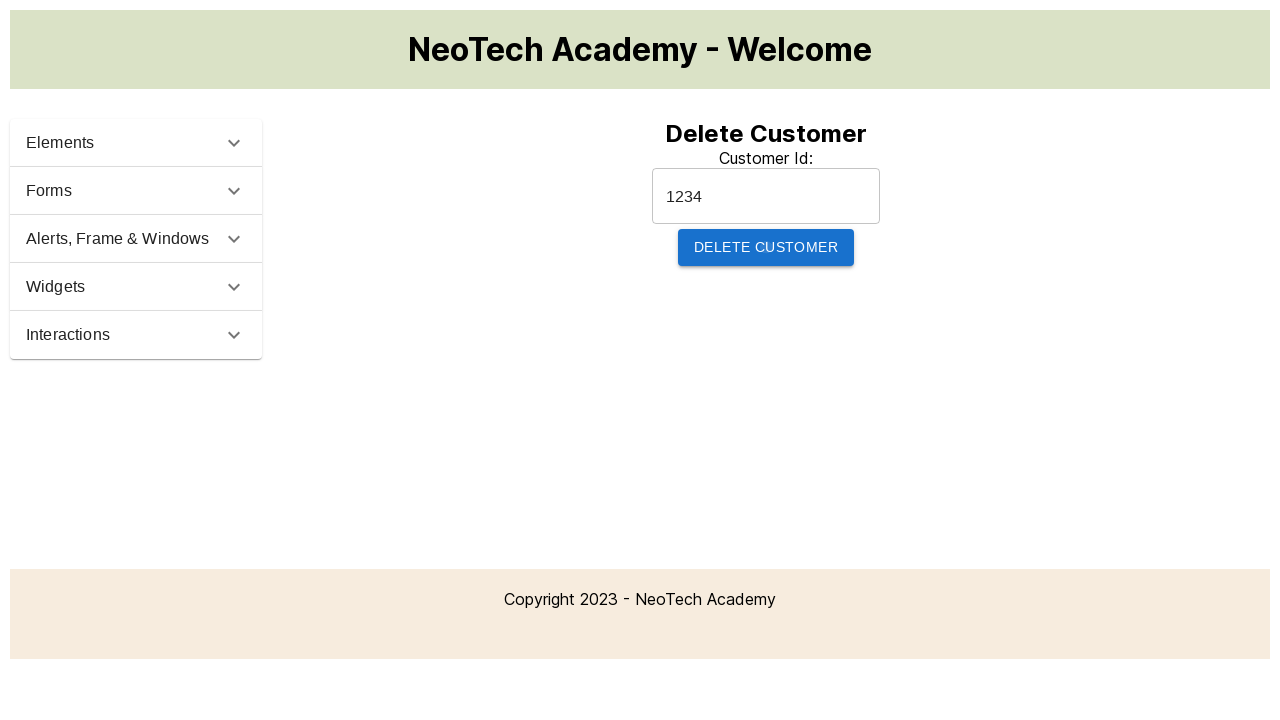

Dismissed the confirmation alert dialog
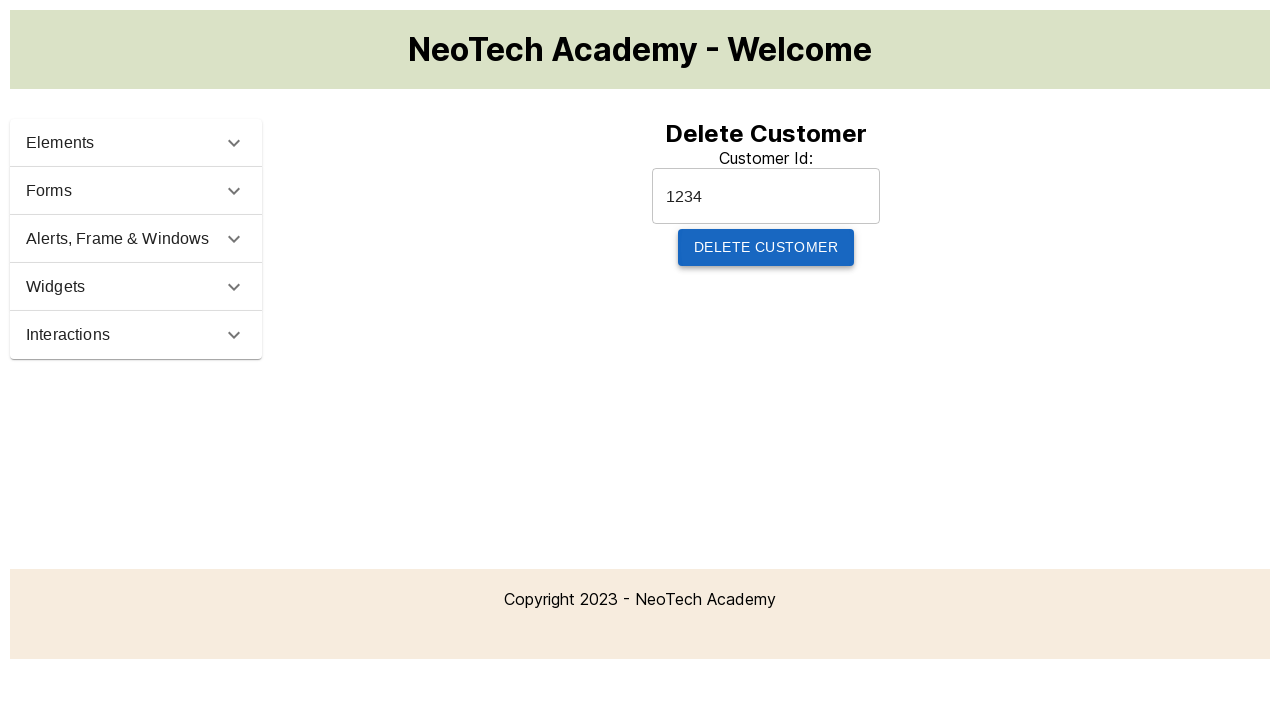

Clicked delete customer button again at (766, 247) on #btnDeleteCustomer
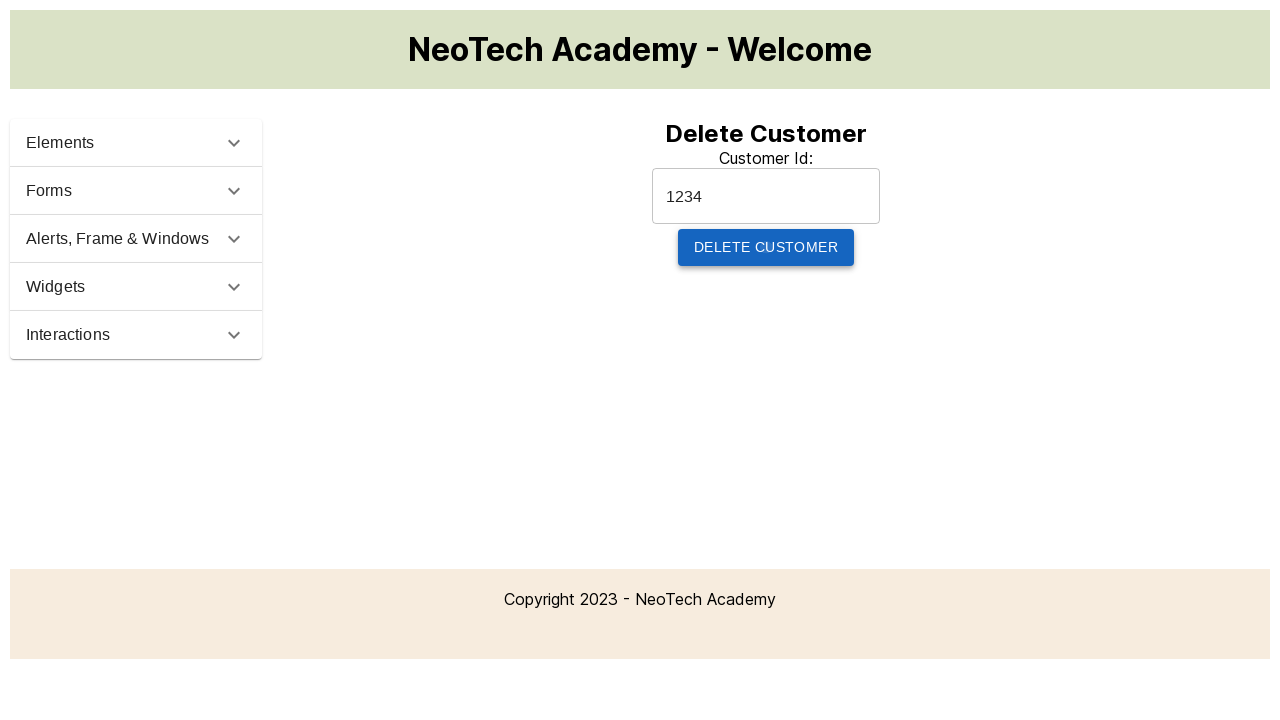

Accepted the confirmation alert dialog
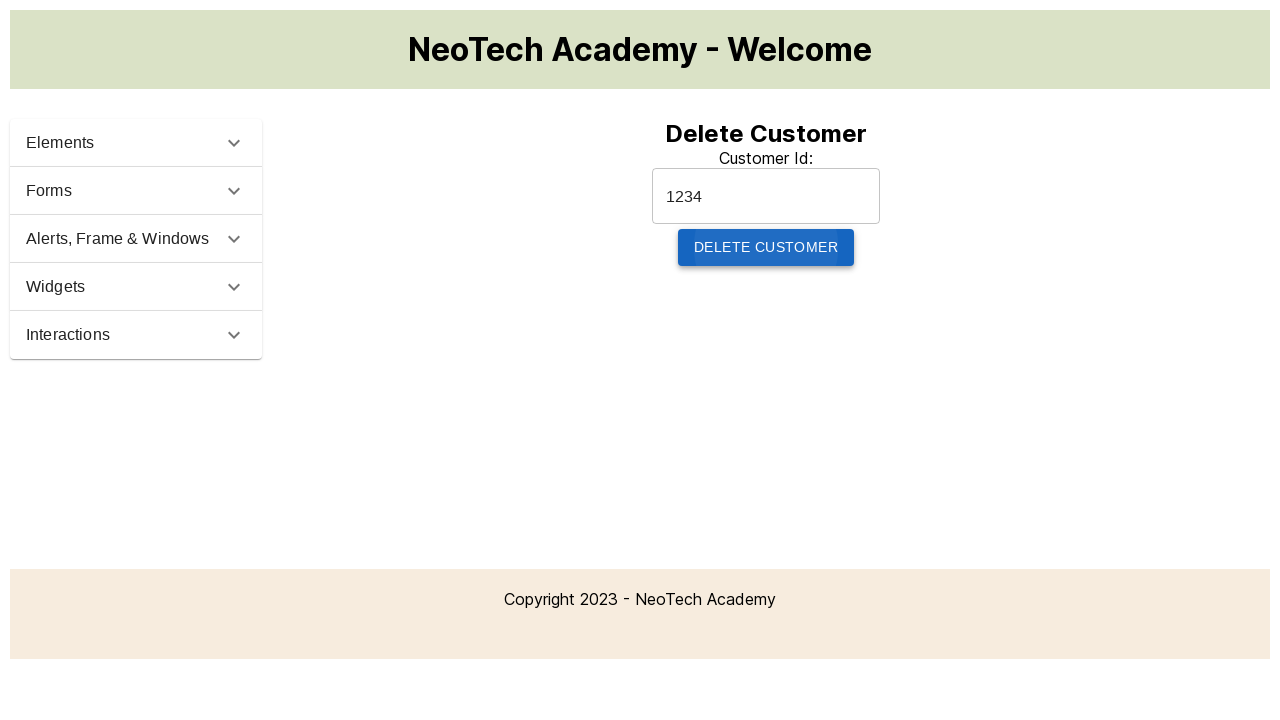

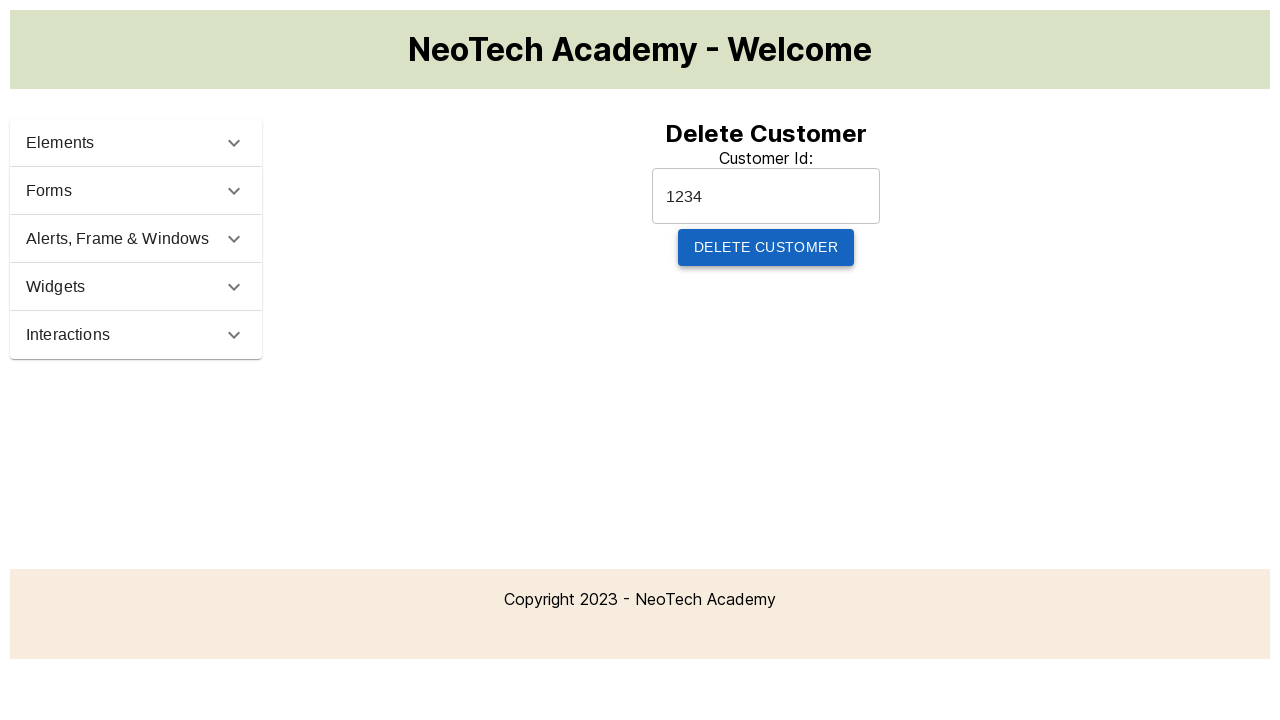